Navigates to Python.org homepage and locates event listing elements in the events section

Starting URL: https://www.python.org/

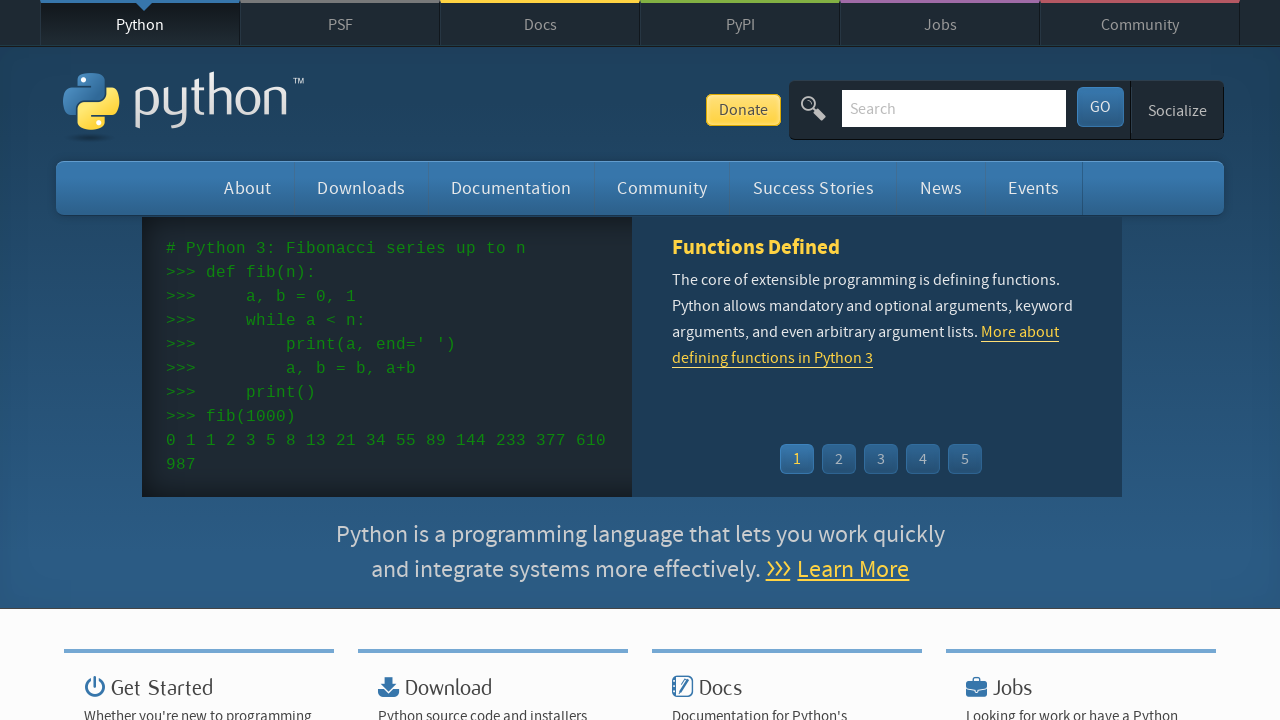

Navigated to Python.org homepage
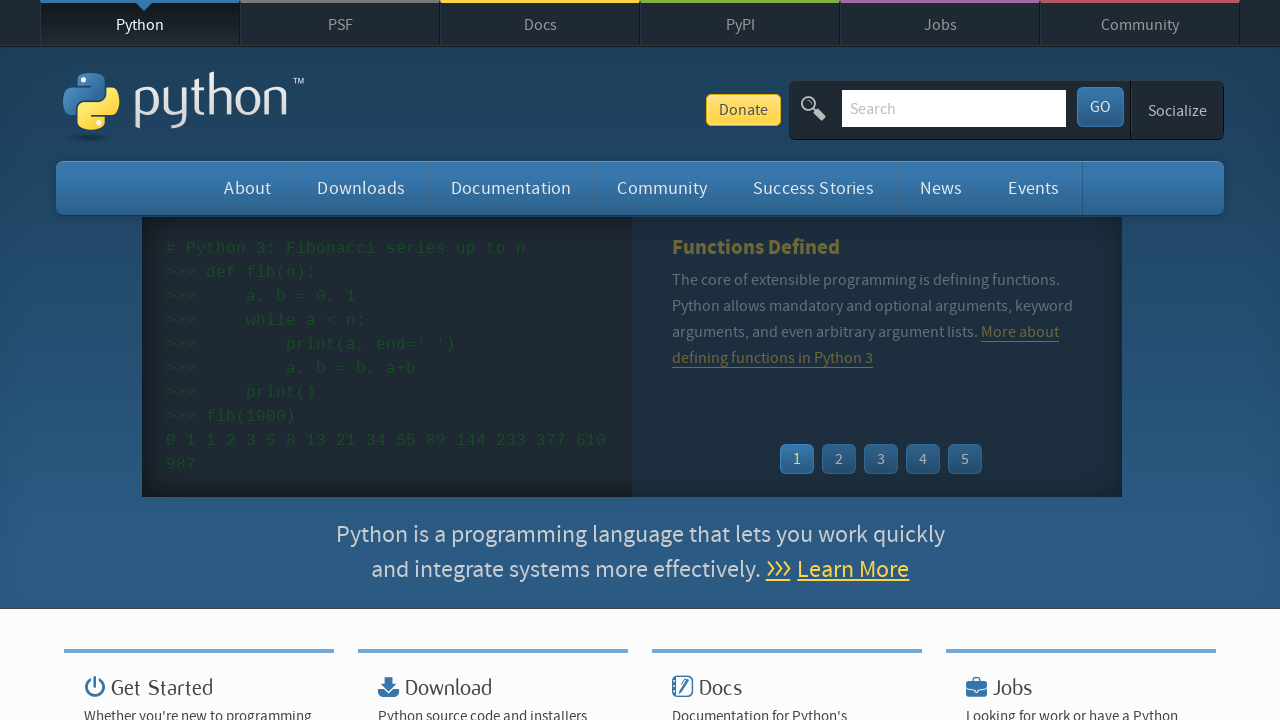

Events section loaded
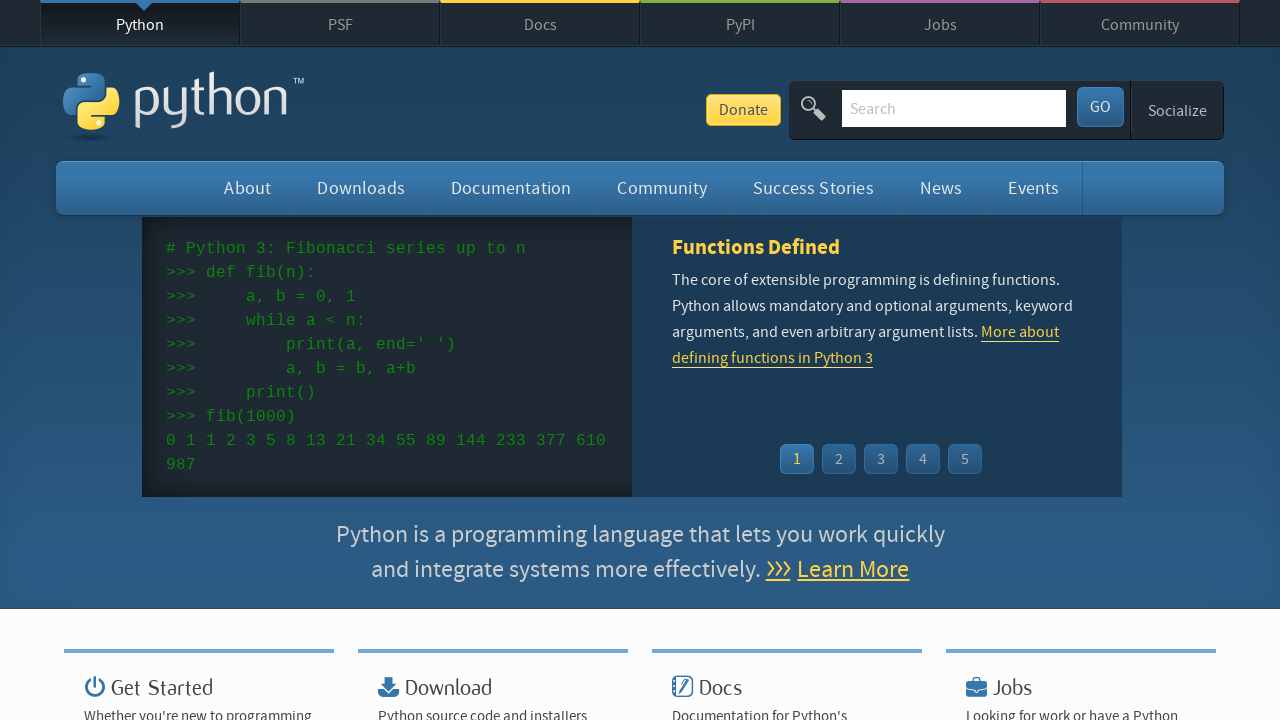

Located events list container
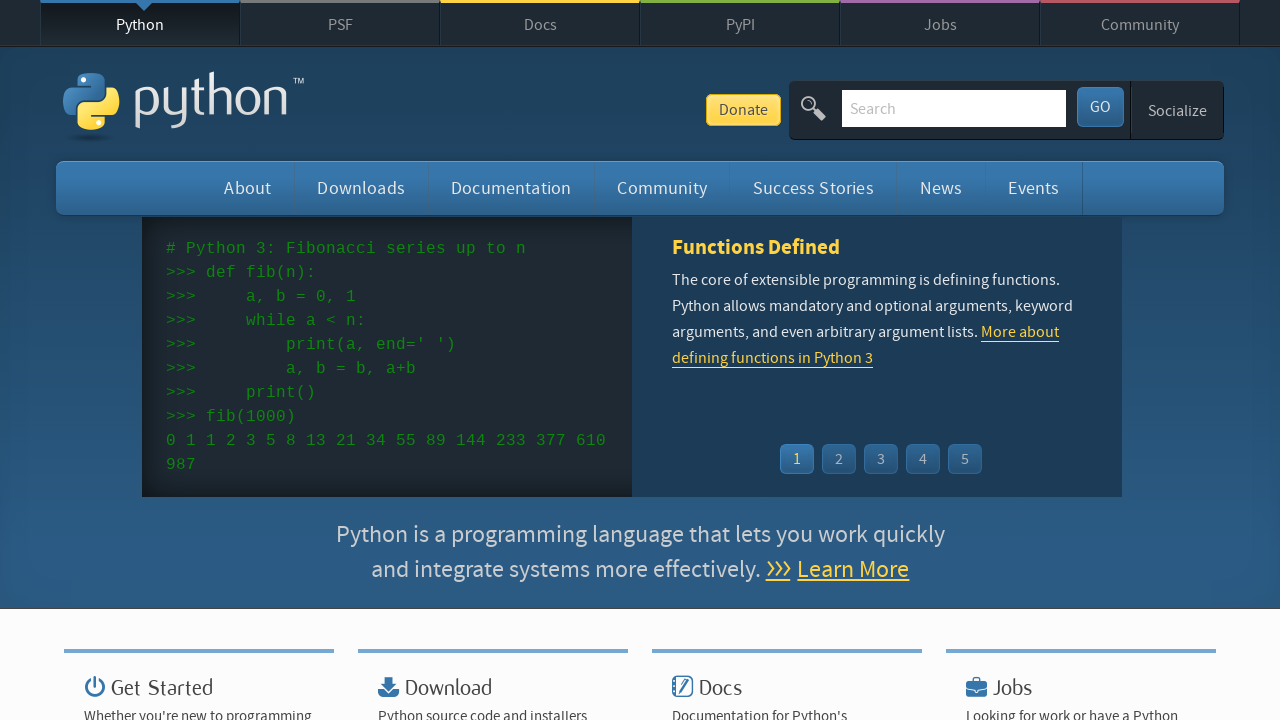

Found 5 event items in the listing
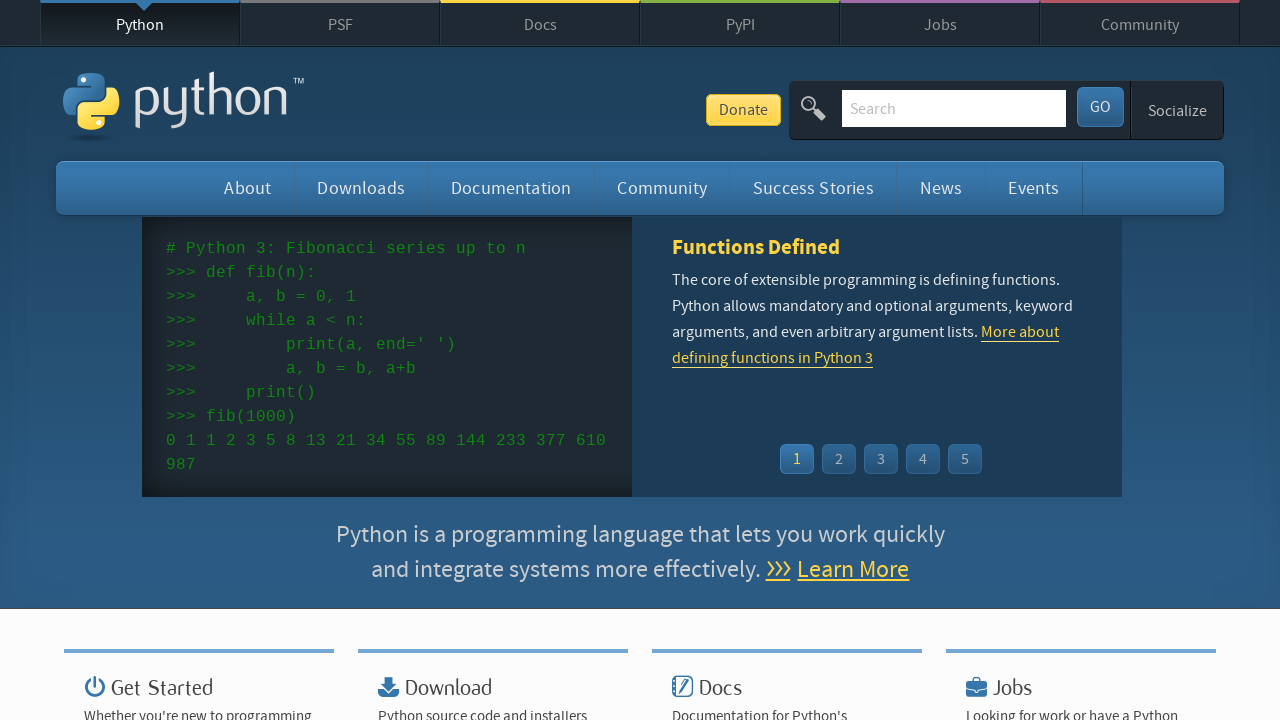

Verified that event listing contains items
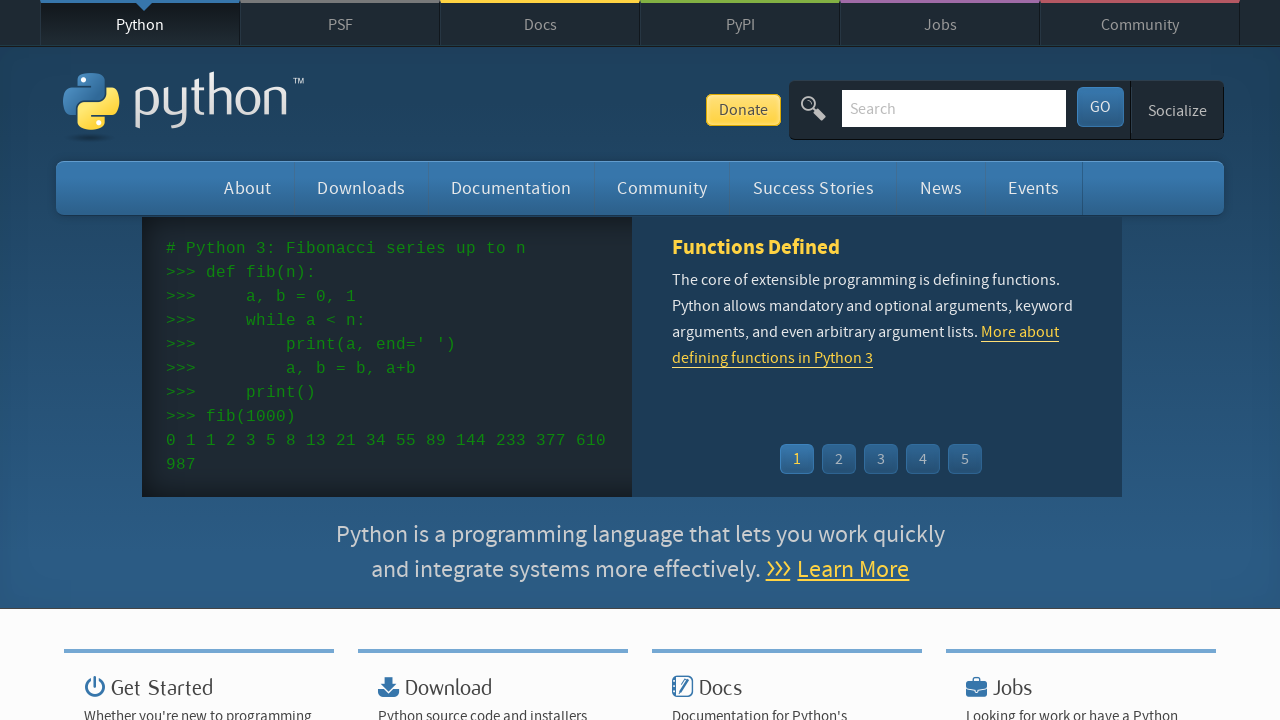

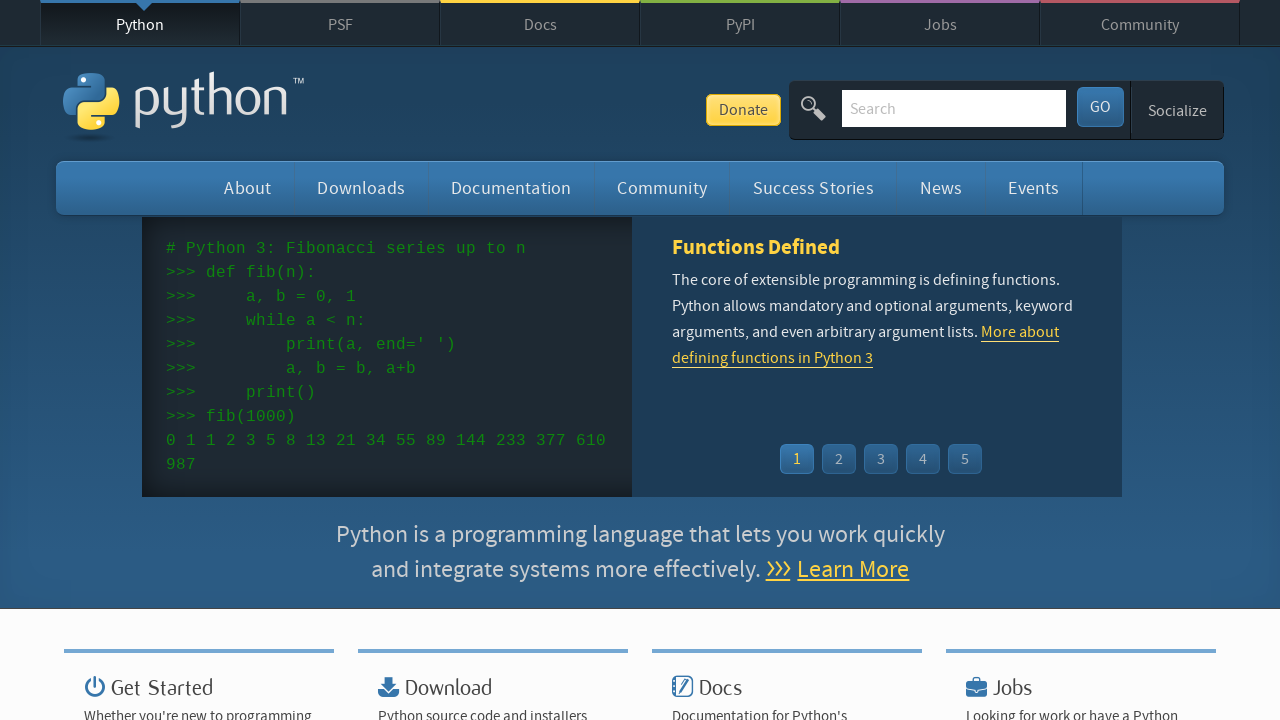